Tests back and forth navigation by clicking on "A/B Testing" link, verifying the page title, navigating back, and verifying the home page title.

Starting URL: https://practice.cydeo.com

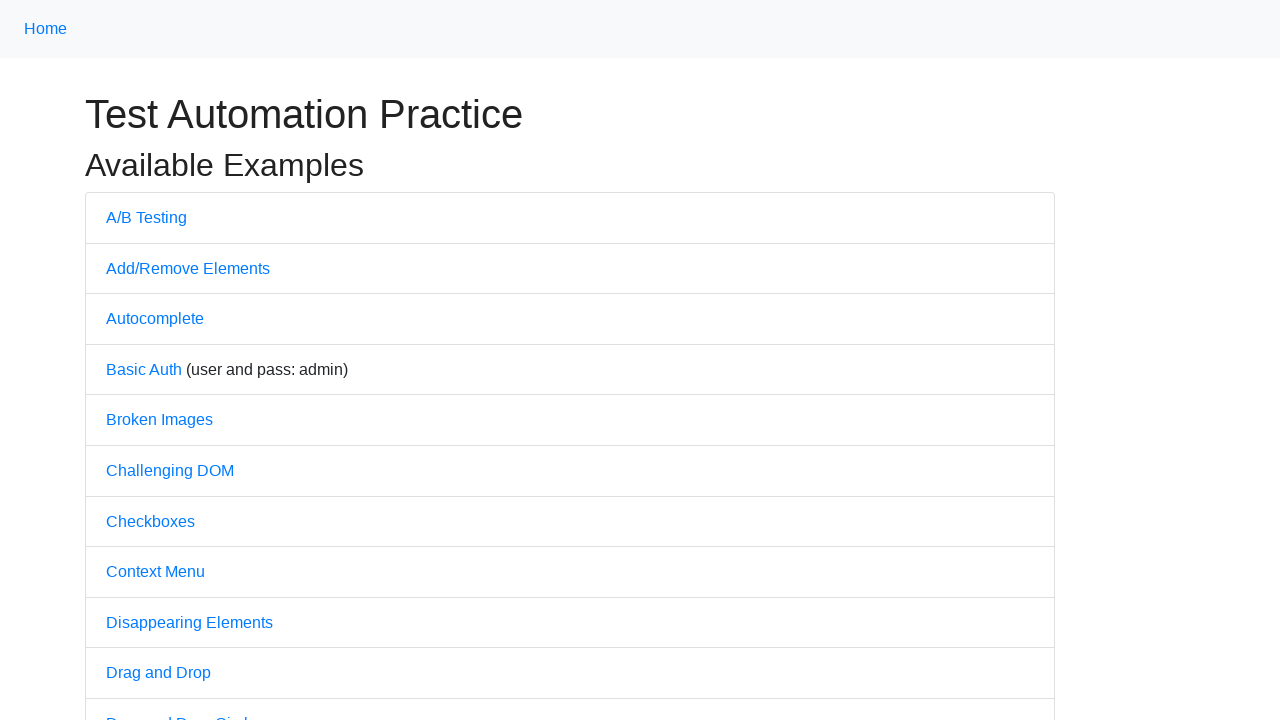

Clicked on 'A/B Testing' link at (146, 217) on text=A/B Testing
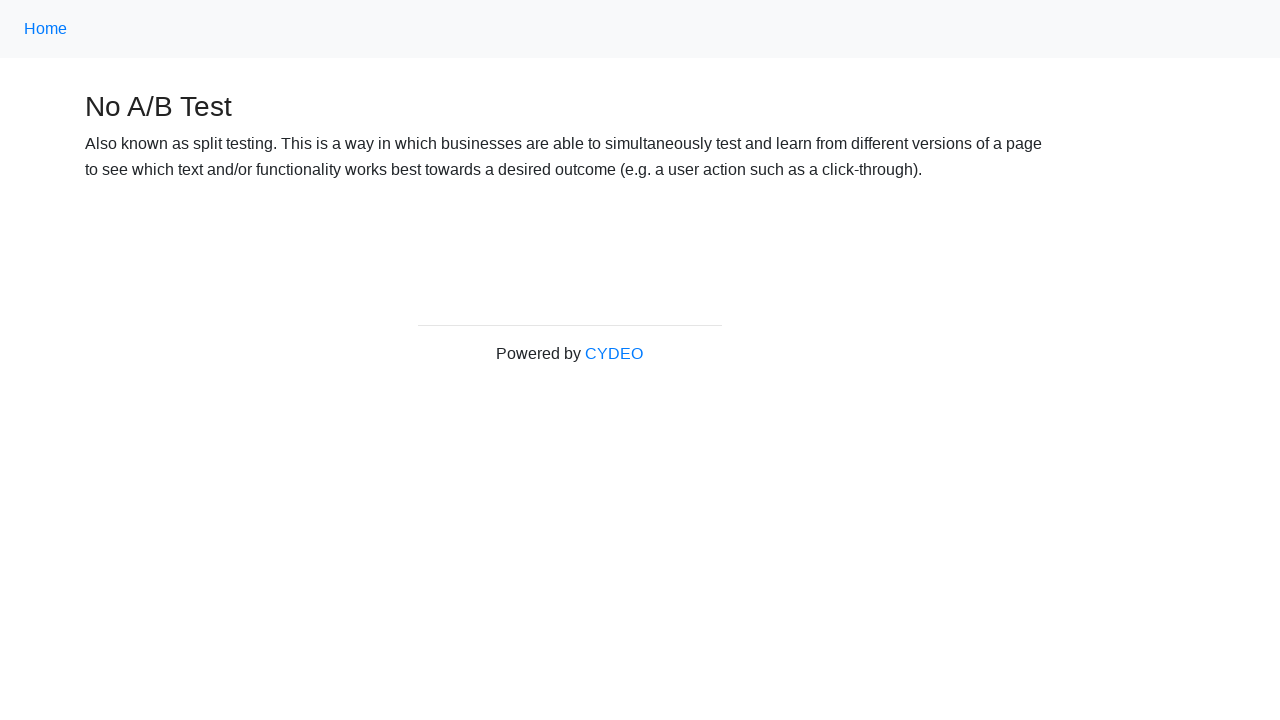

Verified page title is 'No A/B Test'
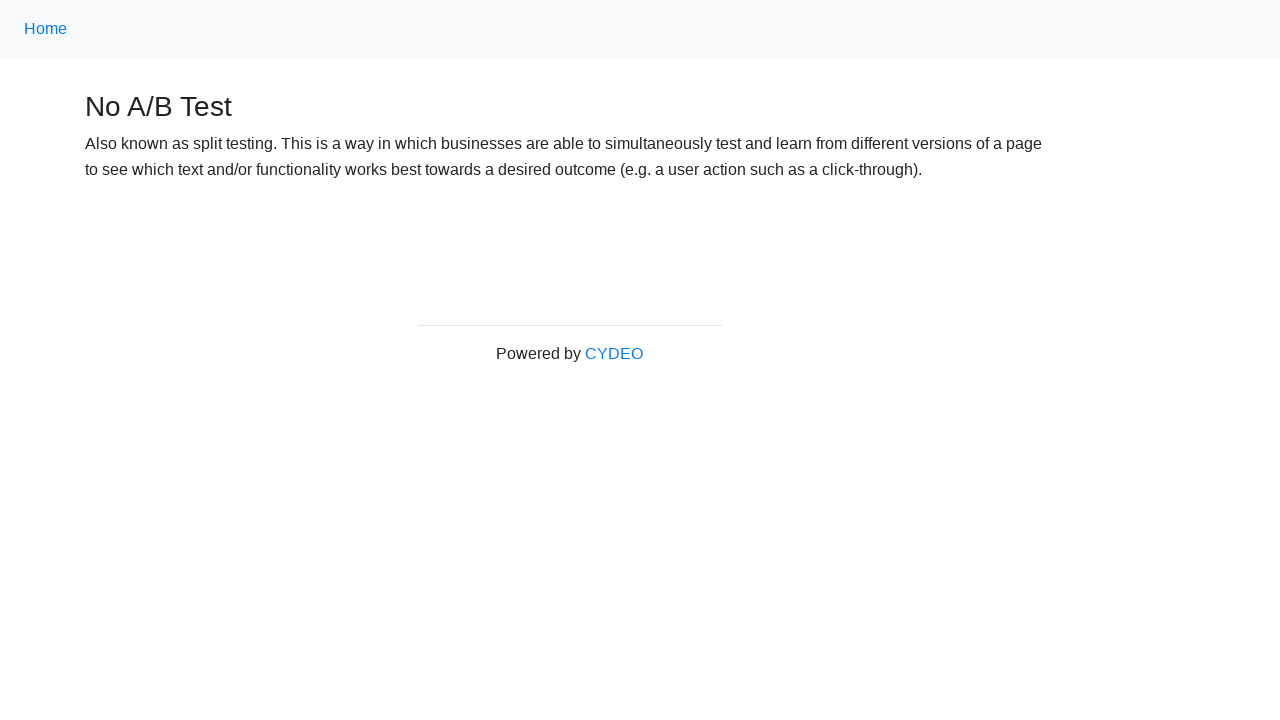

Navigated back to home page
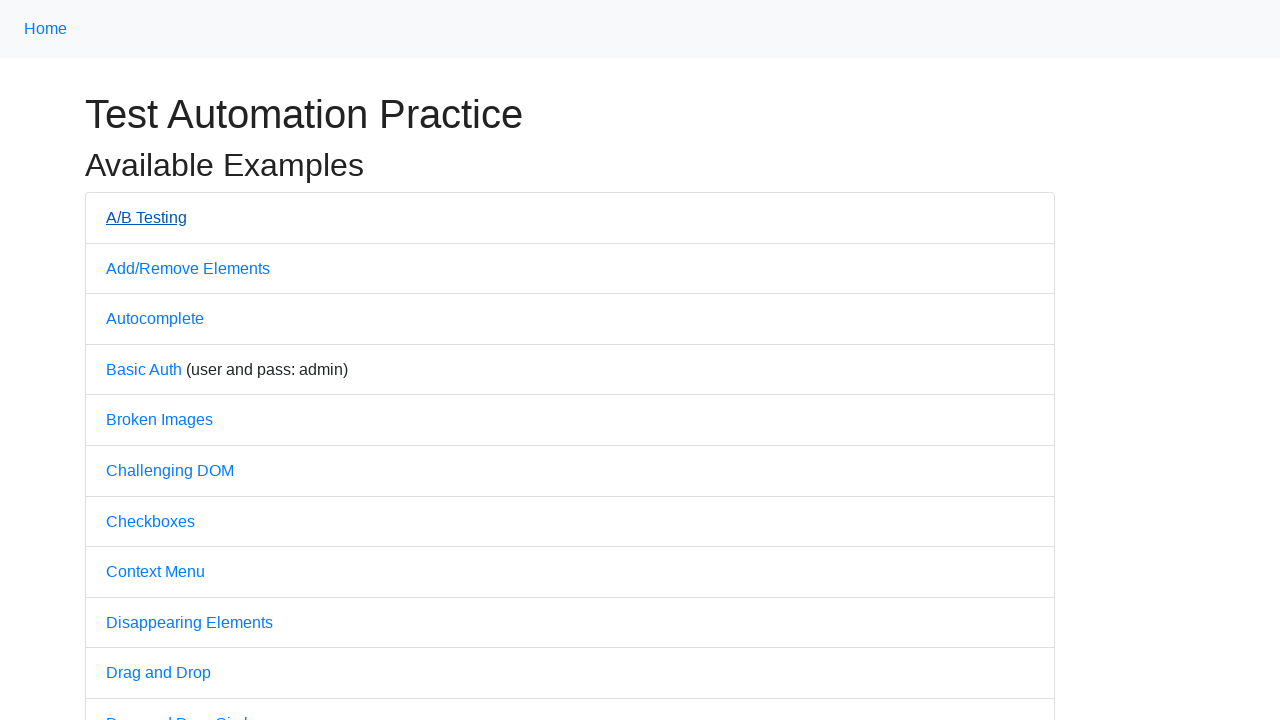

Verified home page title is 'Practice'
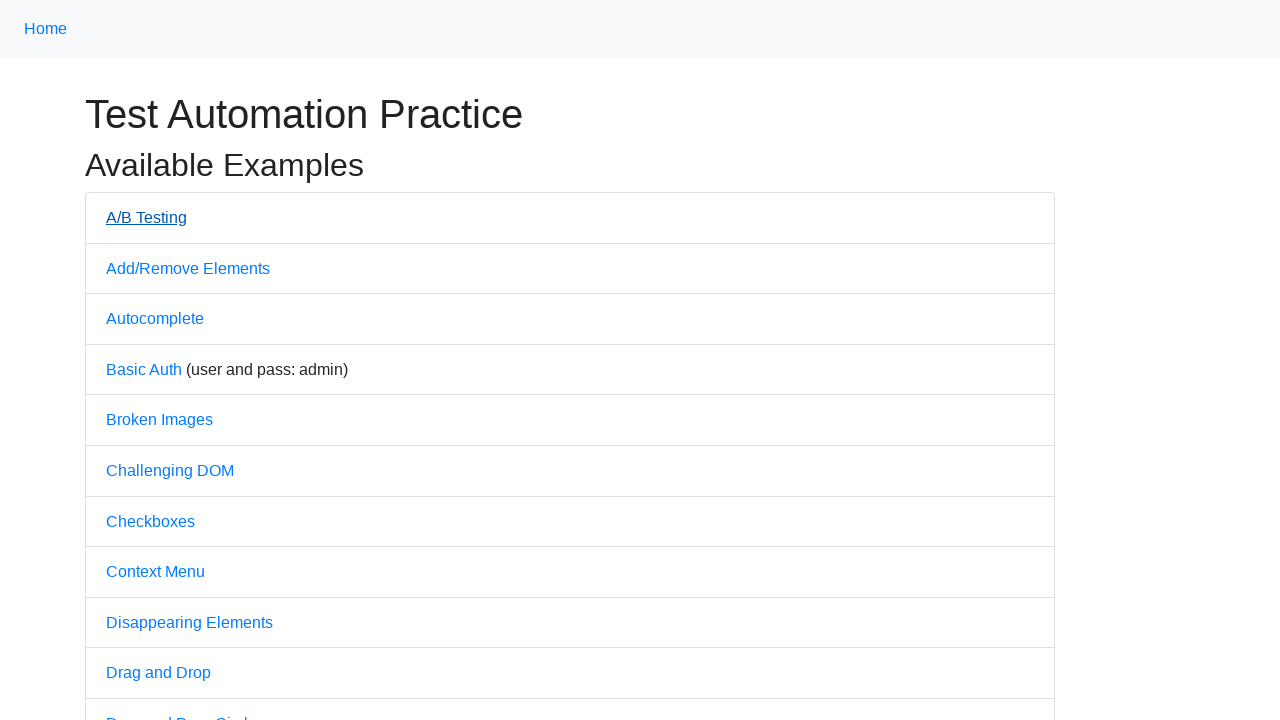

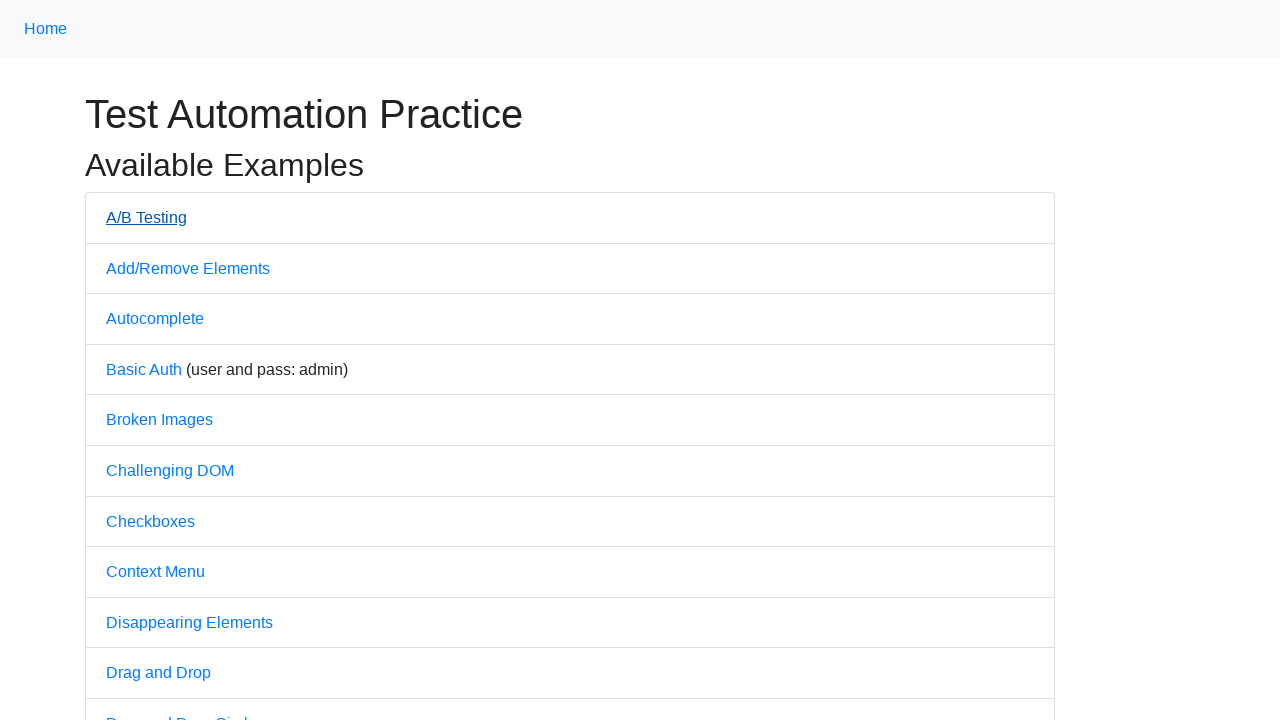